Tests that an error message is displayed when attempting to login with a username but empty password field

Starting URL: https://www.saucedemo.com/

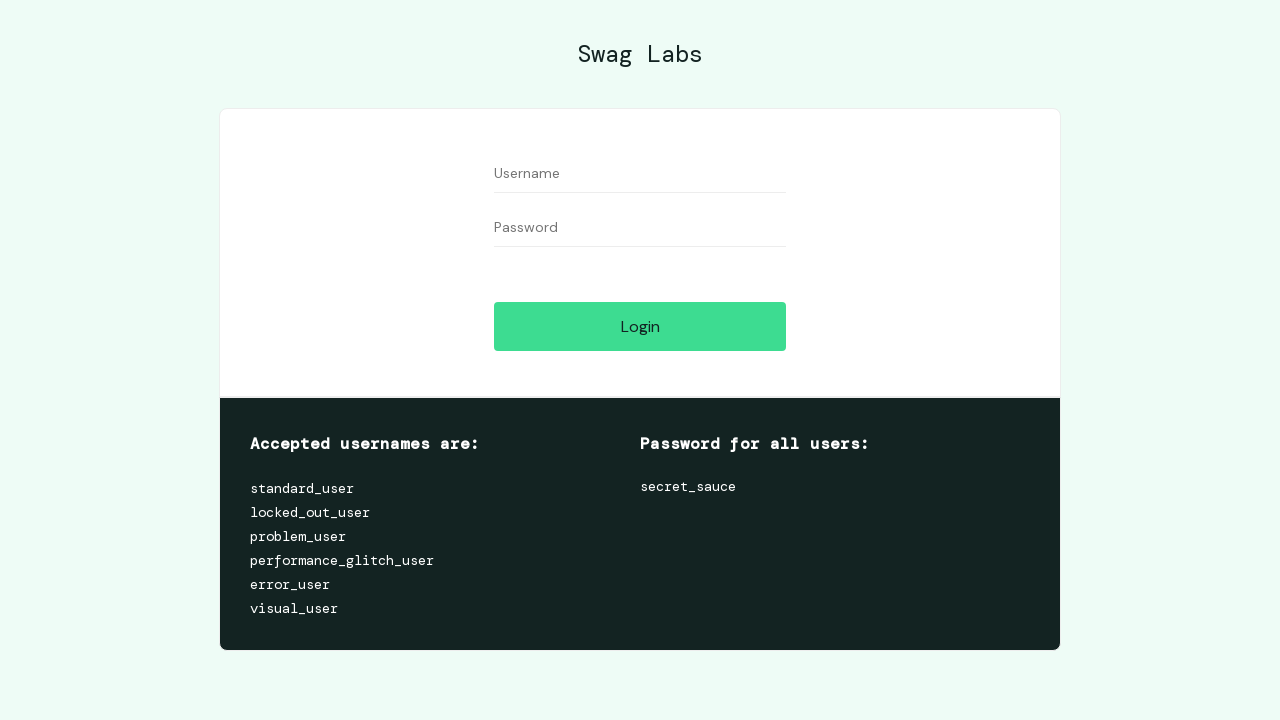

Filled username field with 'deneme' on #user-name
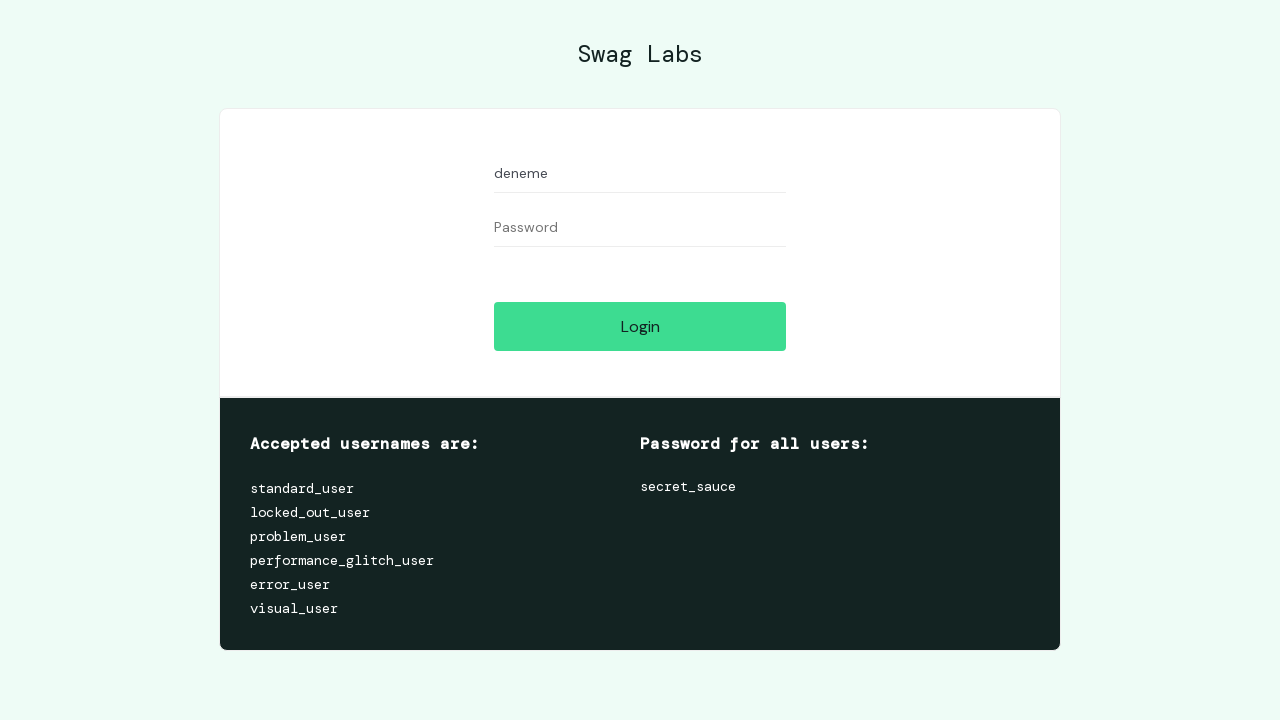

Left password field empty on #password
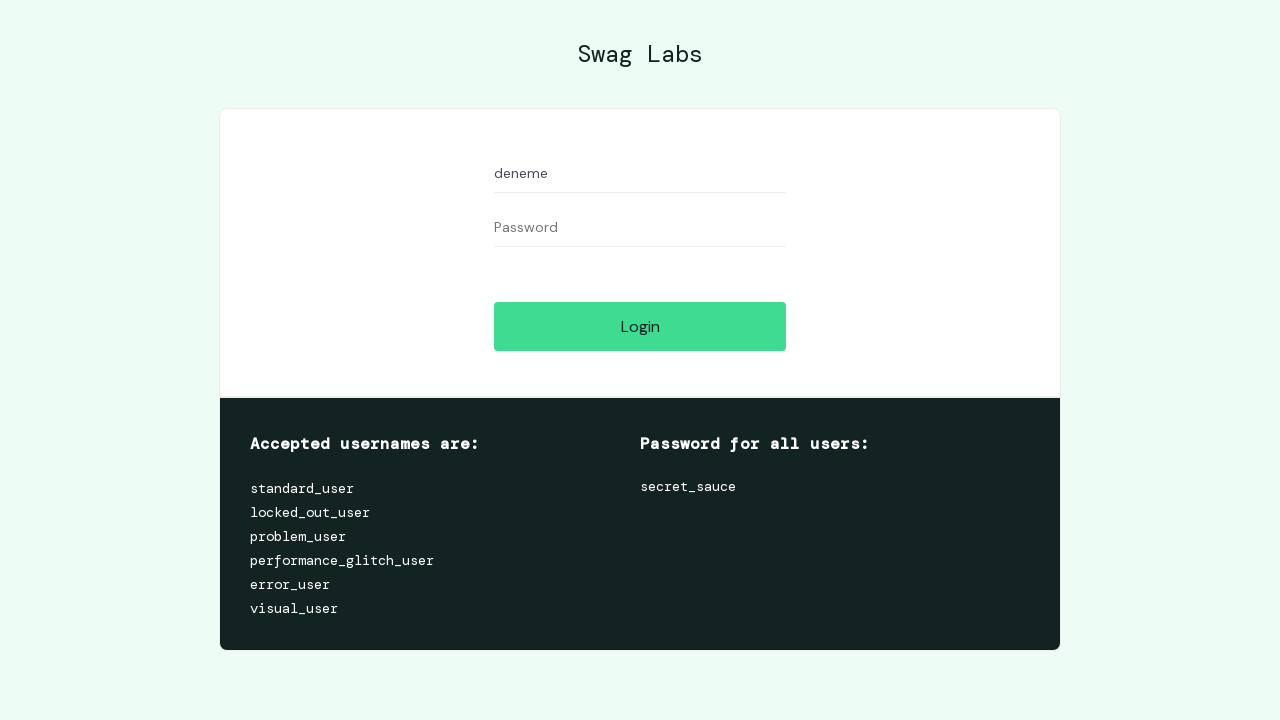

Clicked login button at (640, 326) on #login-button
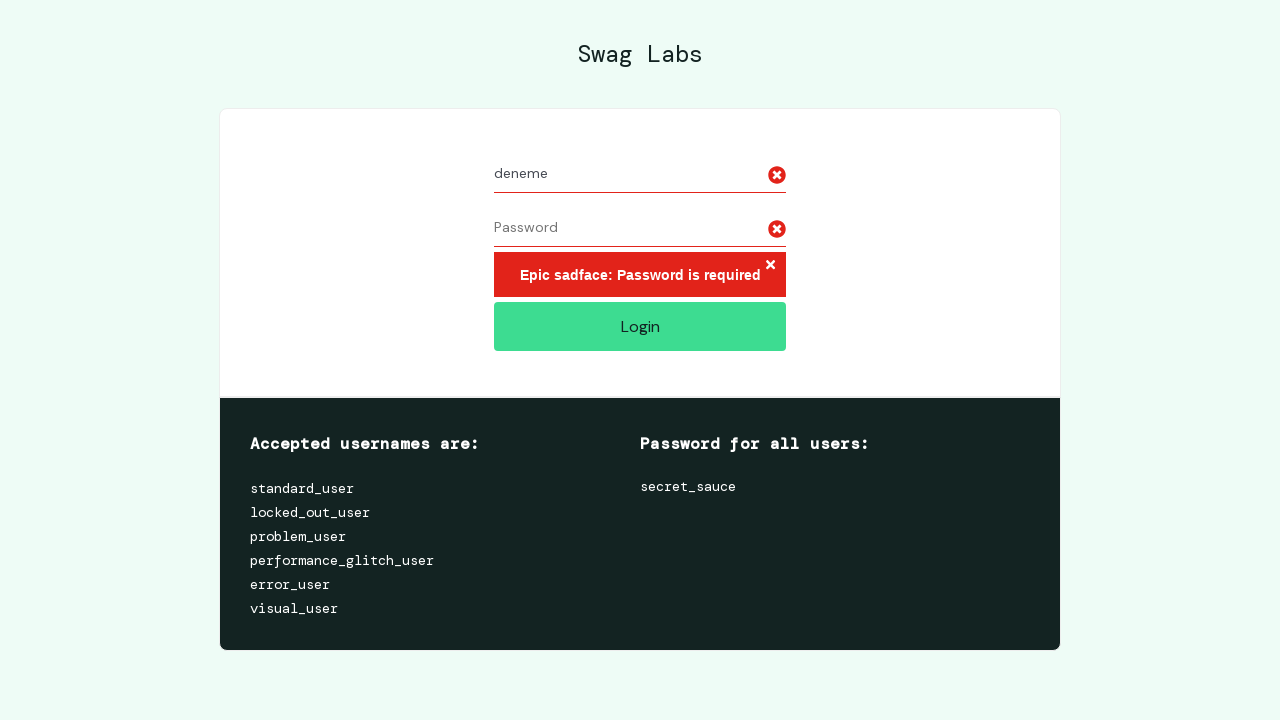

Error message container appeared indicating login failure with empty password
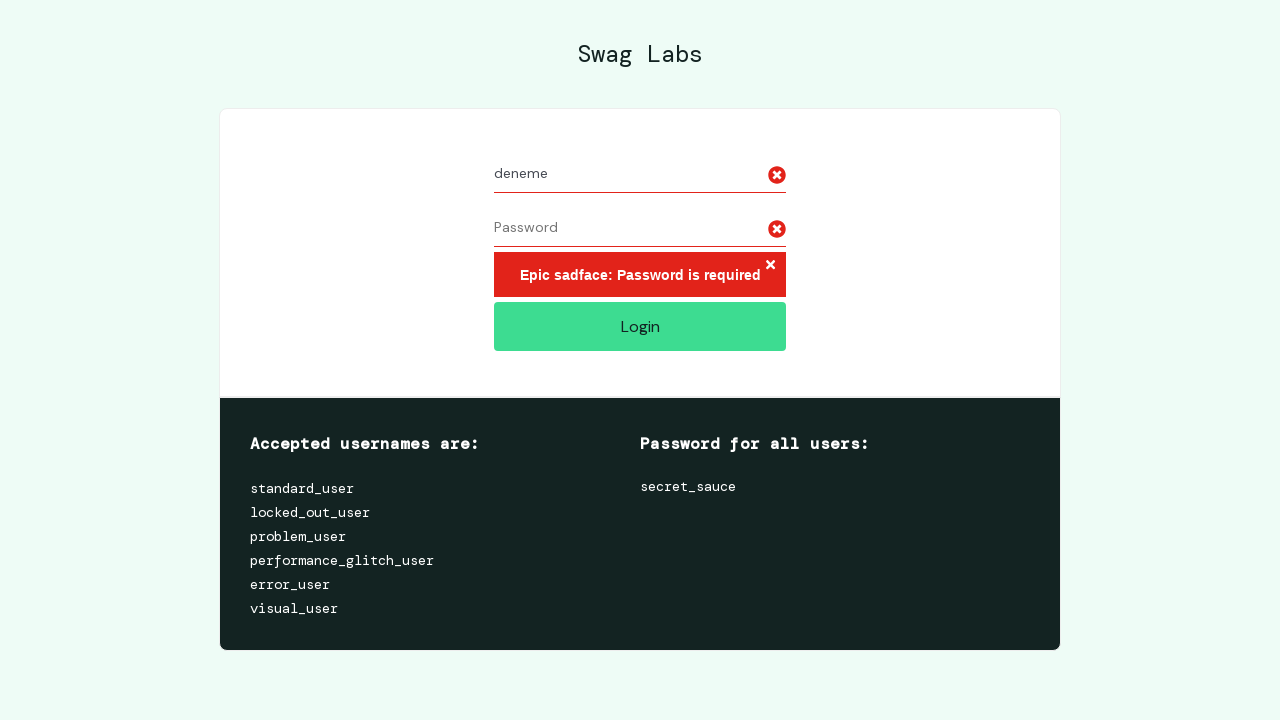

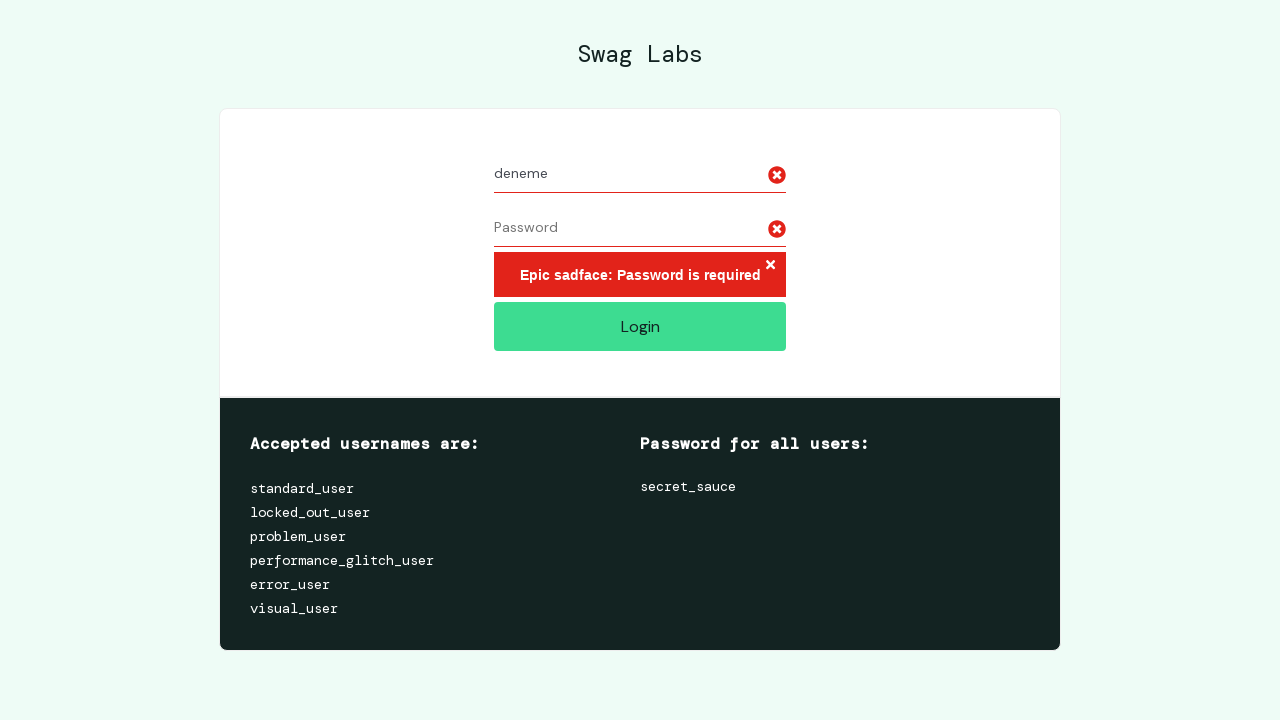